Tests the text box form submission on DemoQA website by filling in user details and verifying the submitted data is displayed correctly

Starting URL: https://demoqa.com/

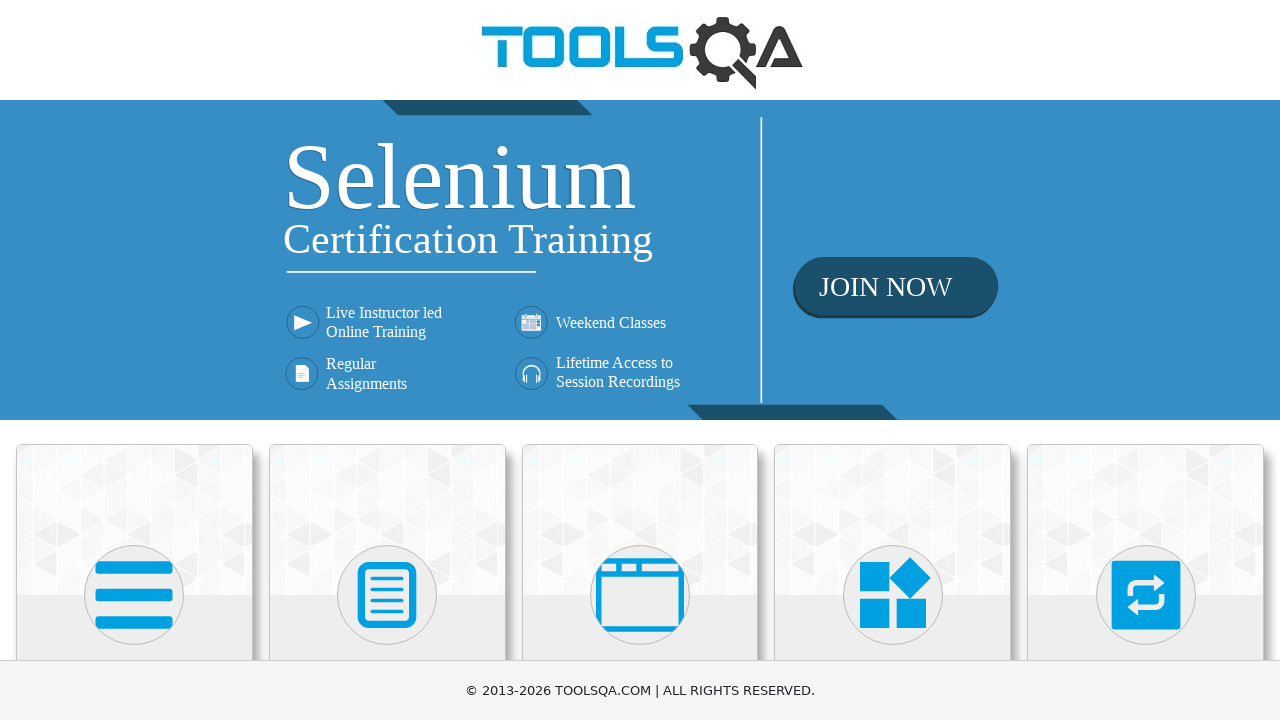

Scrolled to bottom of DemoQA homepage
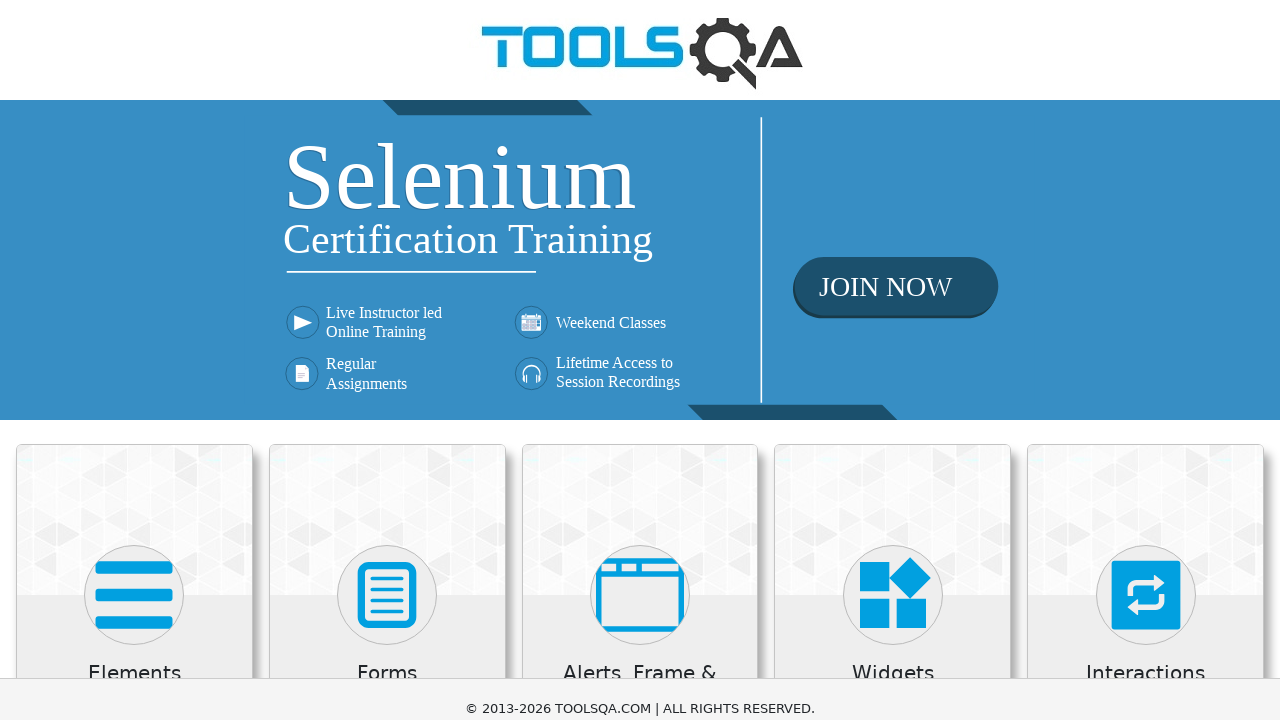

Clicked on Elements section at (134, 12) on xpath=//h5[text()='Elements']
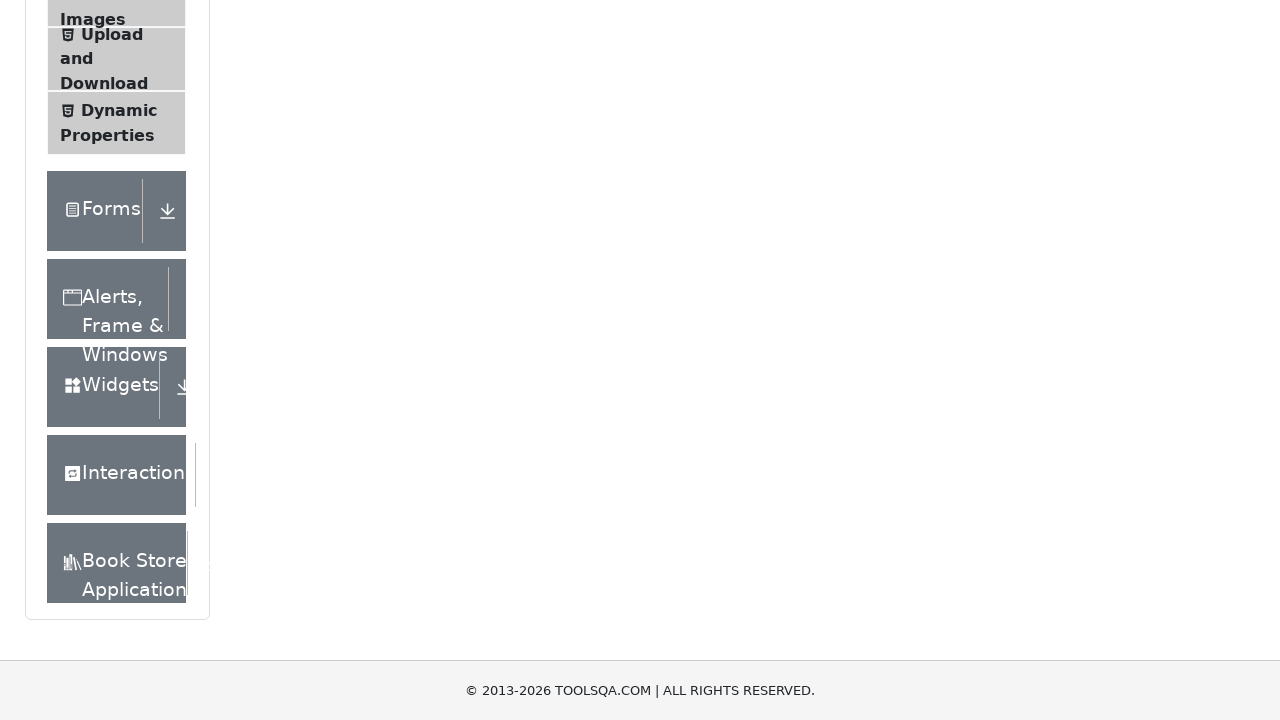

Clicked on Text Box menu item at (119, 261) on xpath=//span[text()='Text Box']
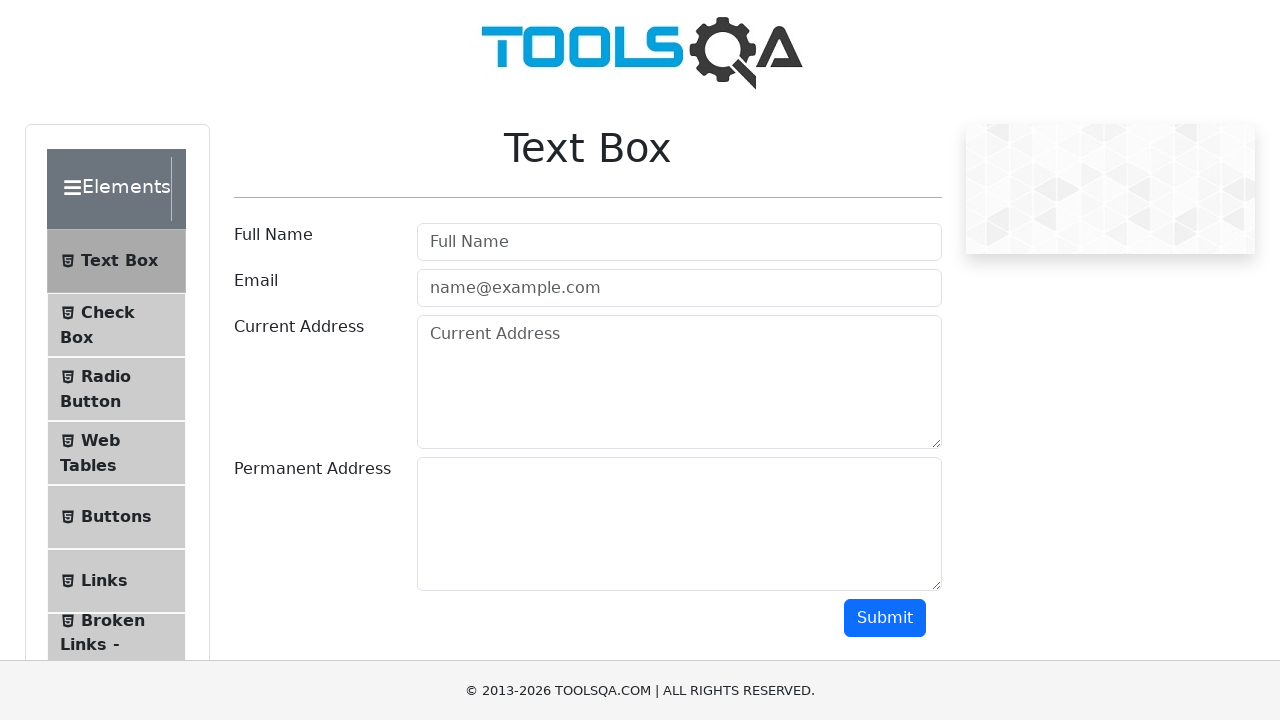

Filled in username field with 'Duyệt Mõm' on #userName
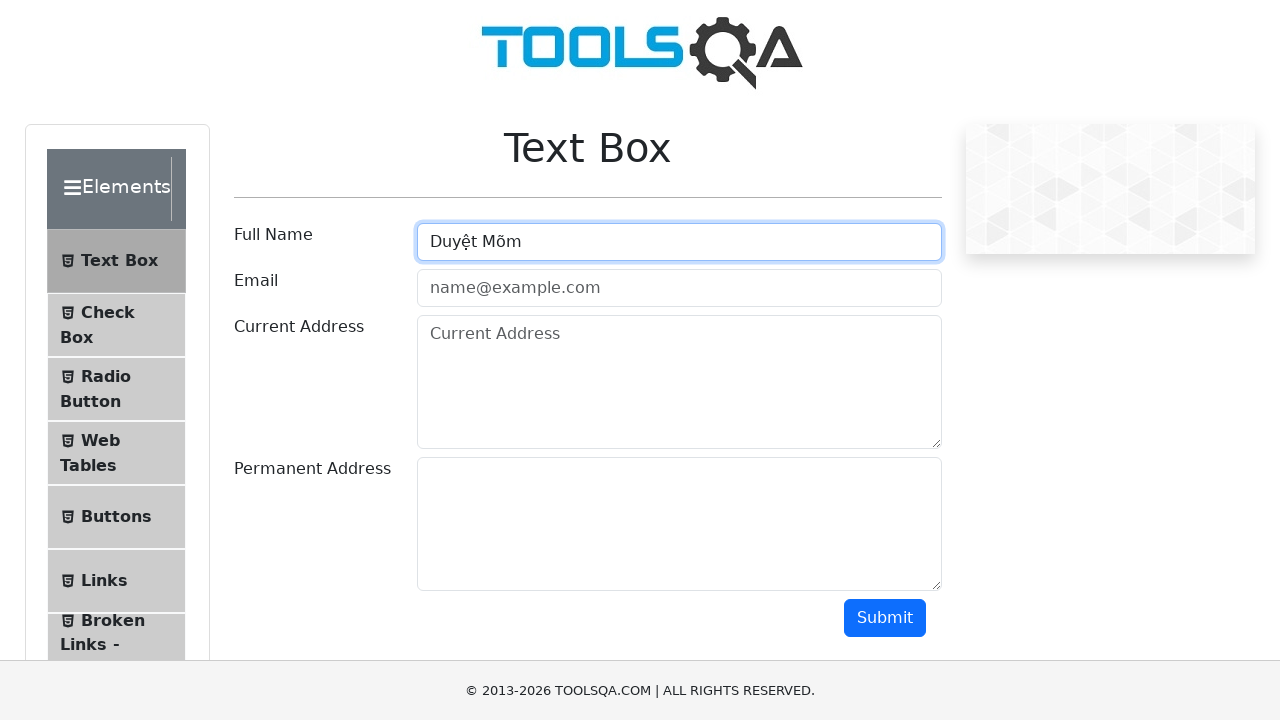

Filled in email field with 'mom@gmail.com' on #userEmail
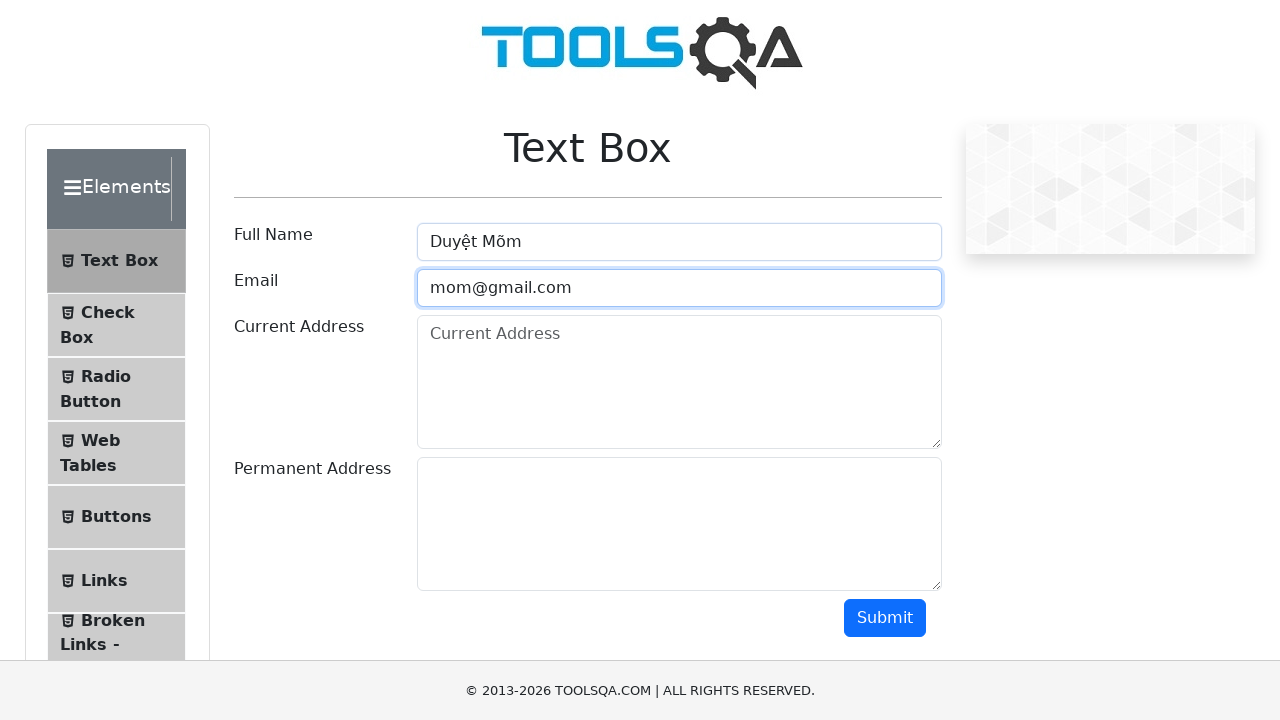

Filled in current address field with 'HN' on #currentAddress
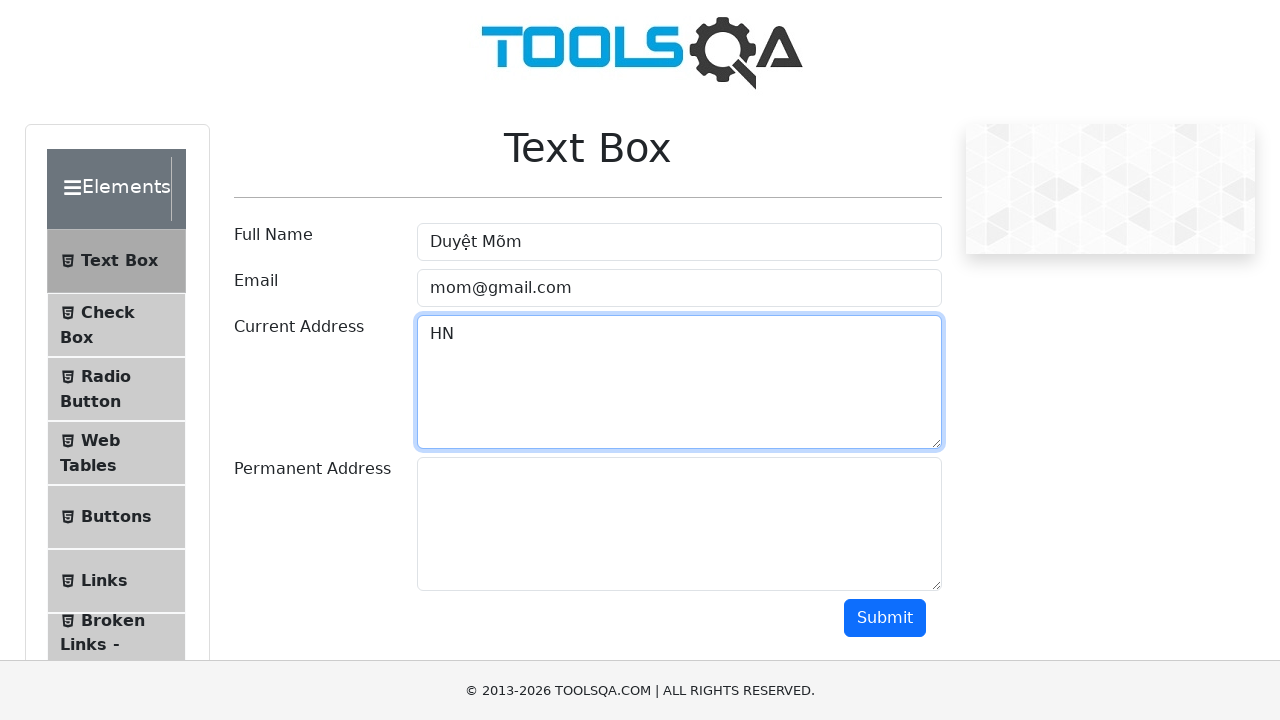

Filled in permanent address field with 'HCM' on #permanentAddress
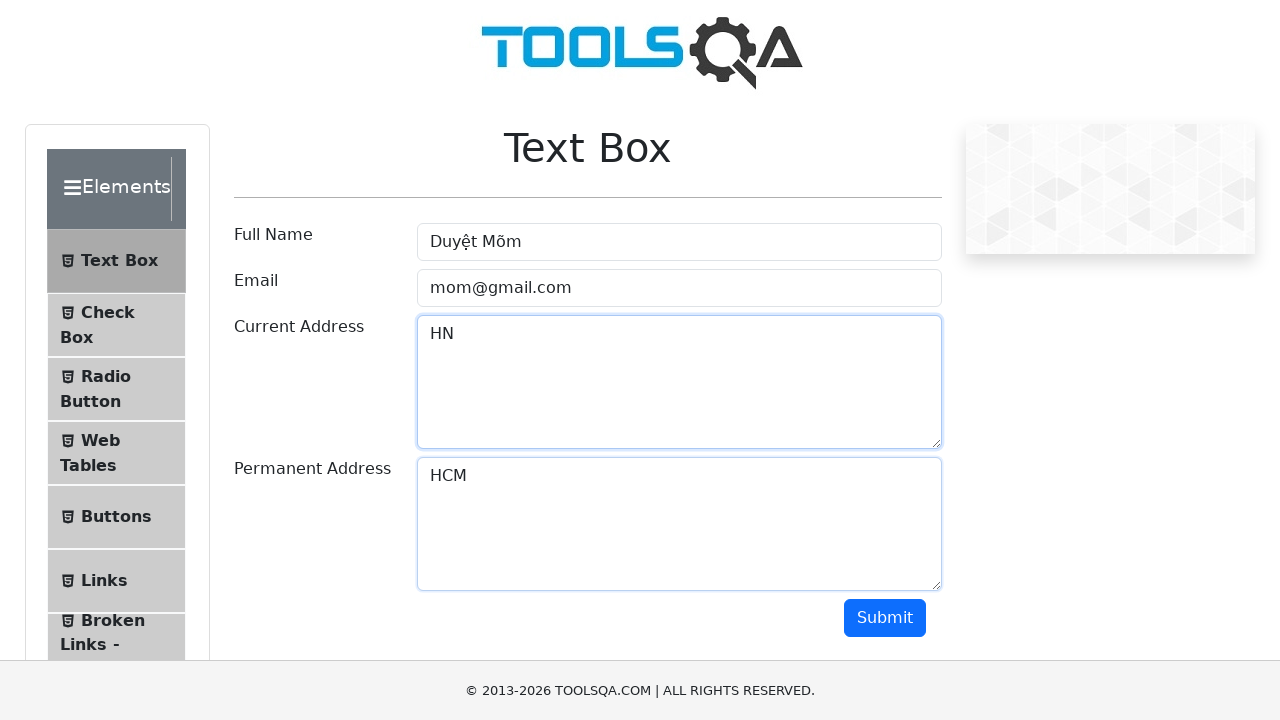

Scrolled to bottom of form to access submit button
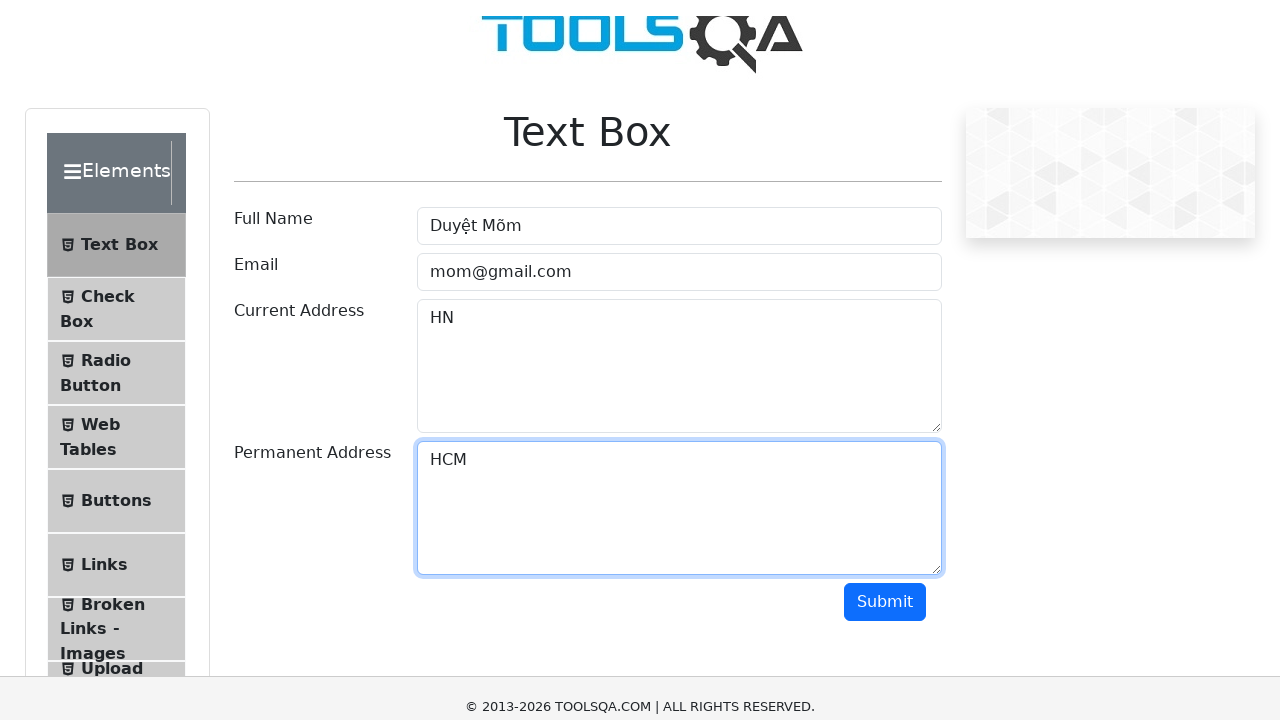

Clicked submit button to submit form at (885, 19) on #submit
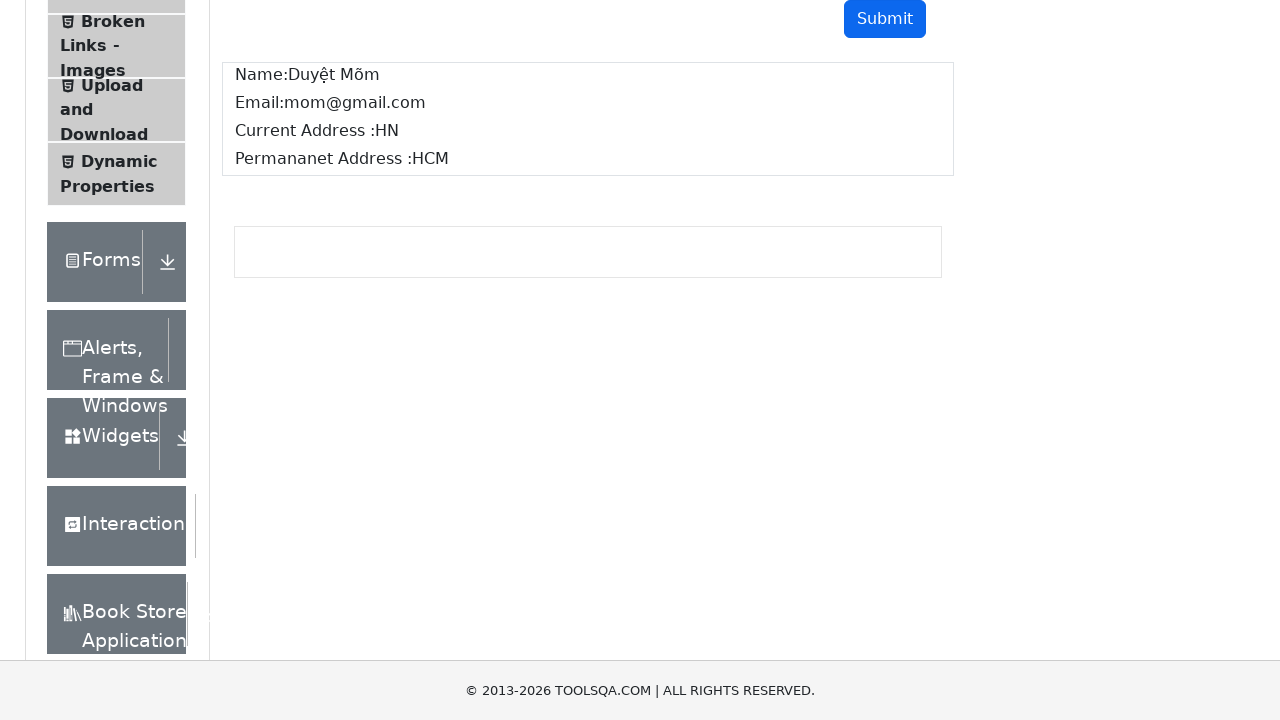

Waited for submission results to appear
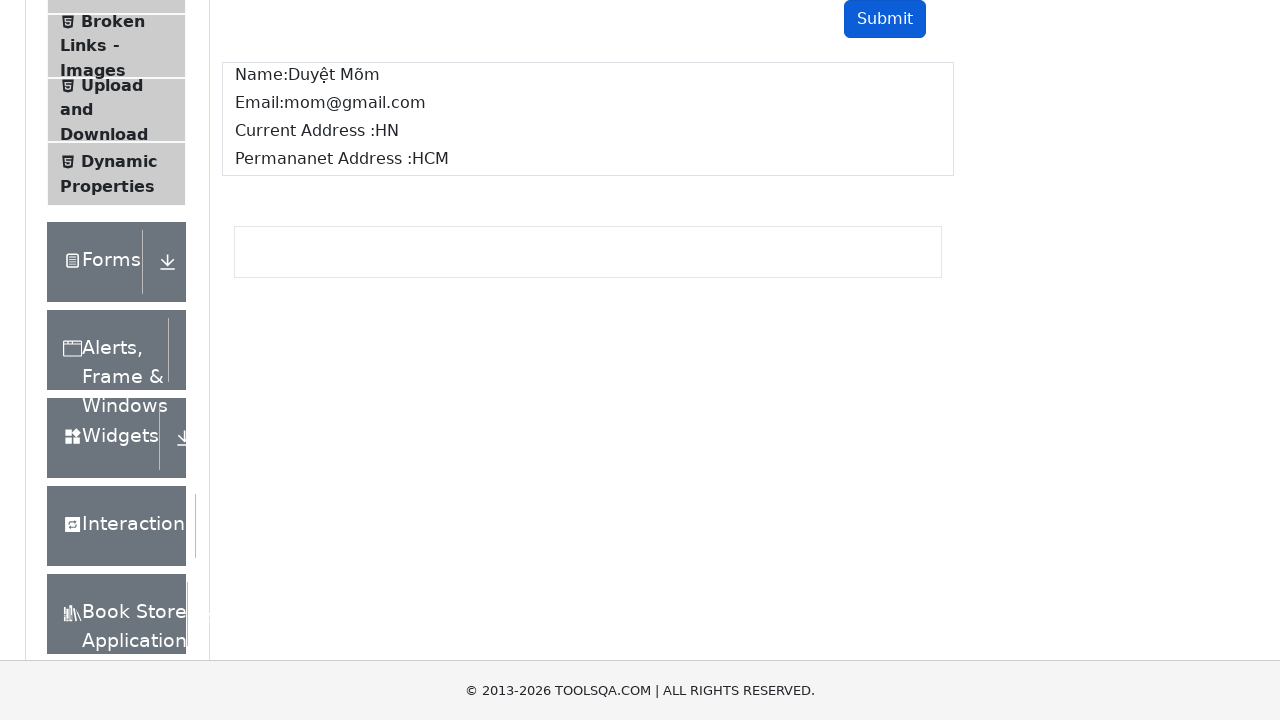

Retrieved displayed name from results
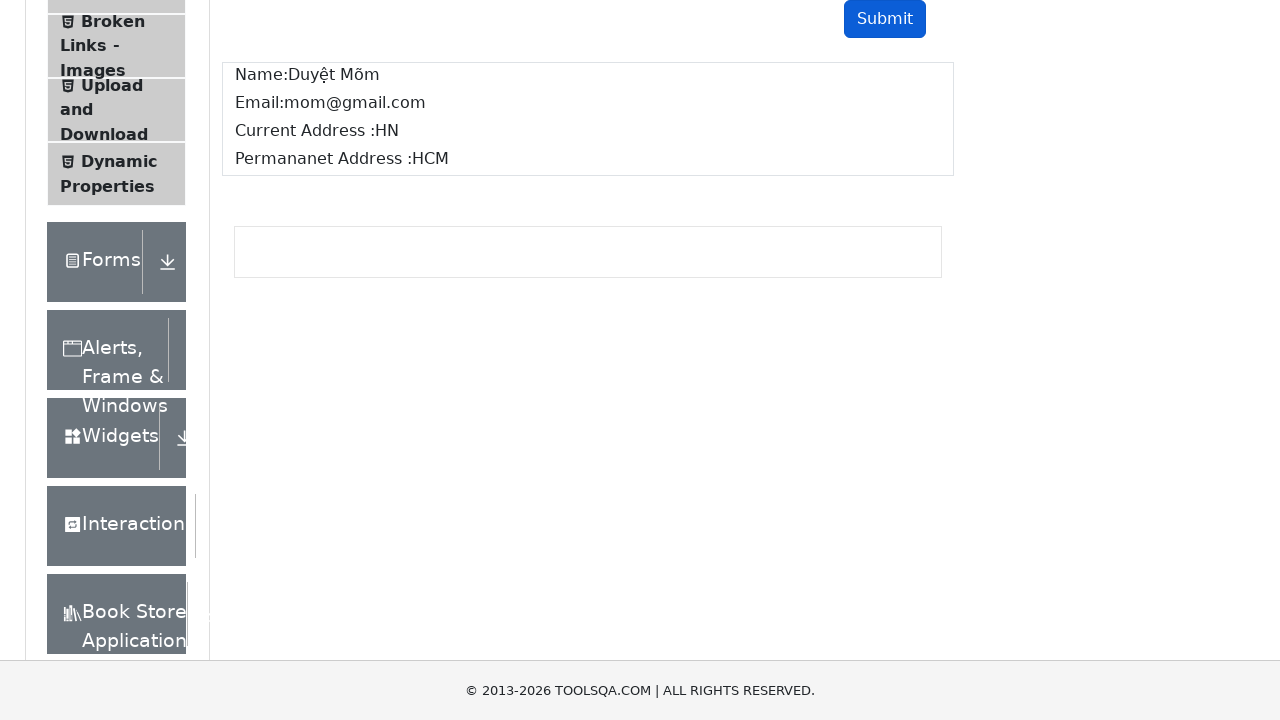

Verified submitted name matches expected value 'Duyệt Mõm'
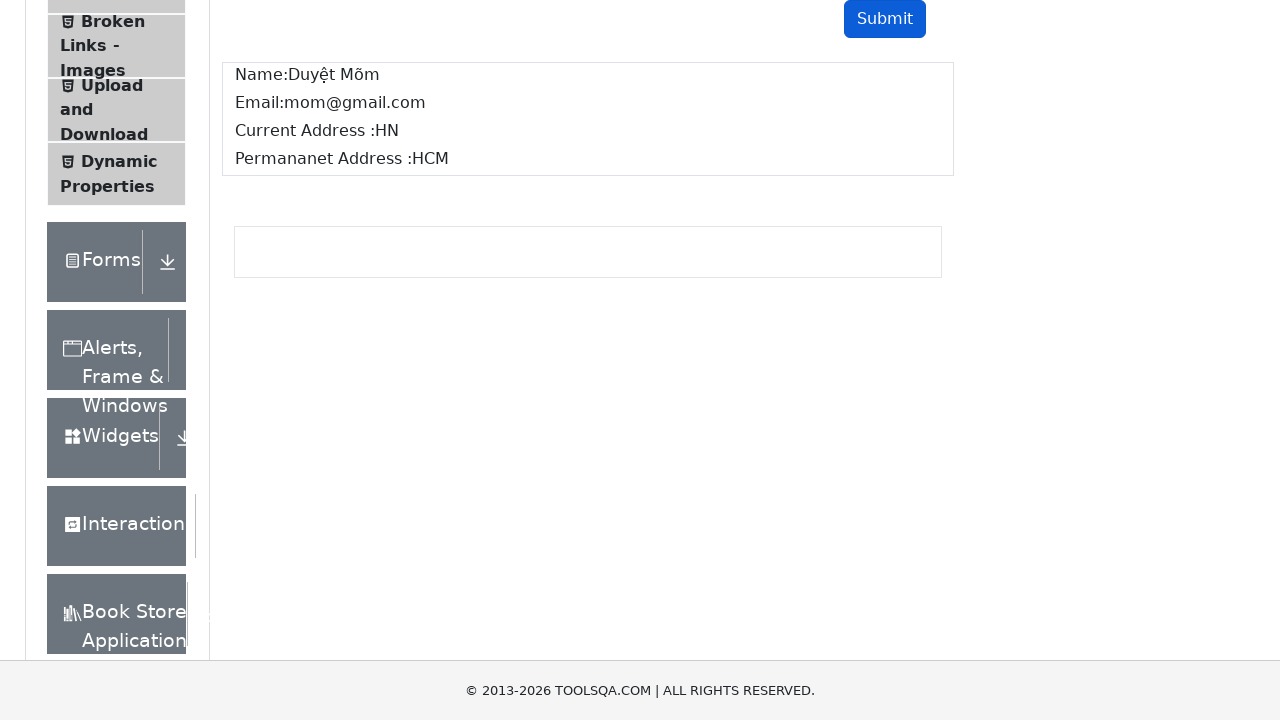

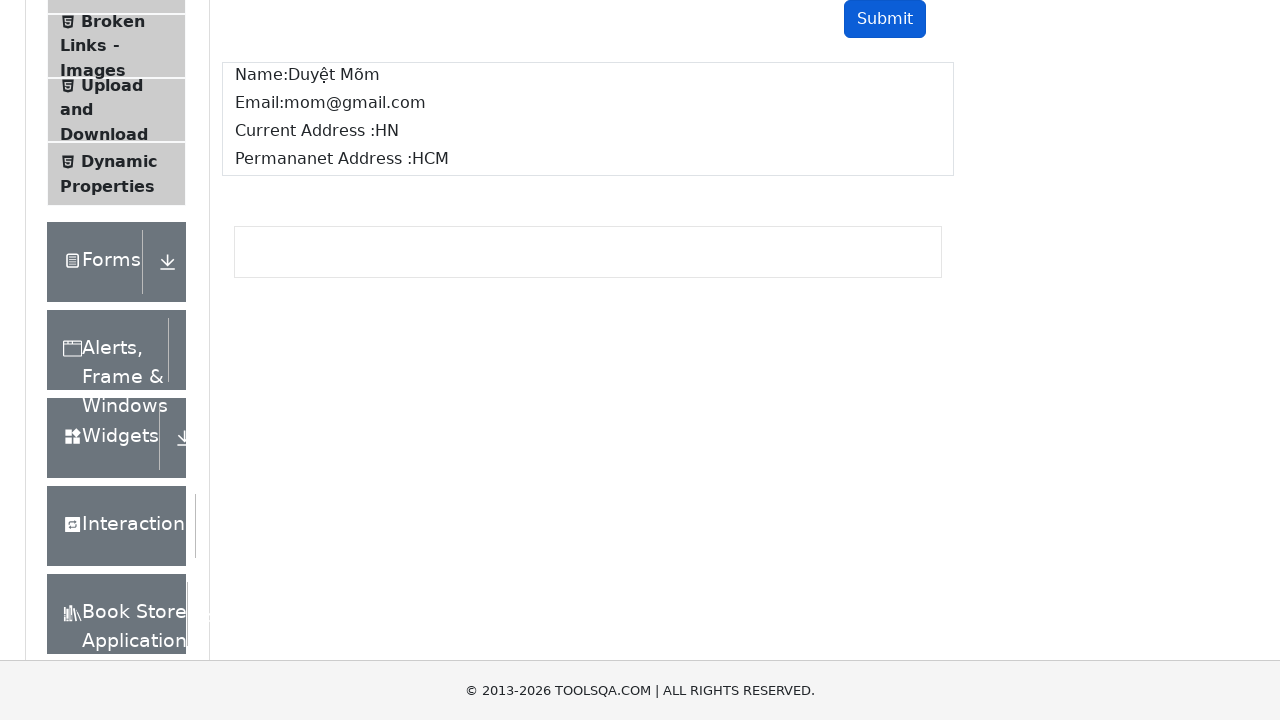